Tests file upload functionality by uploading a file and verifying the uploaded filename is displayed correctly on the confirmation page.

Starting URL: https://the-internet.herokuapp.com/upload

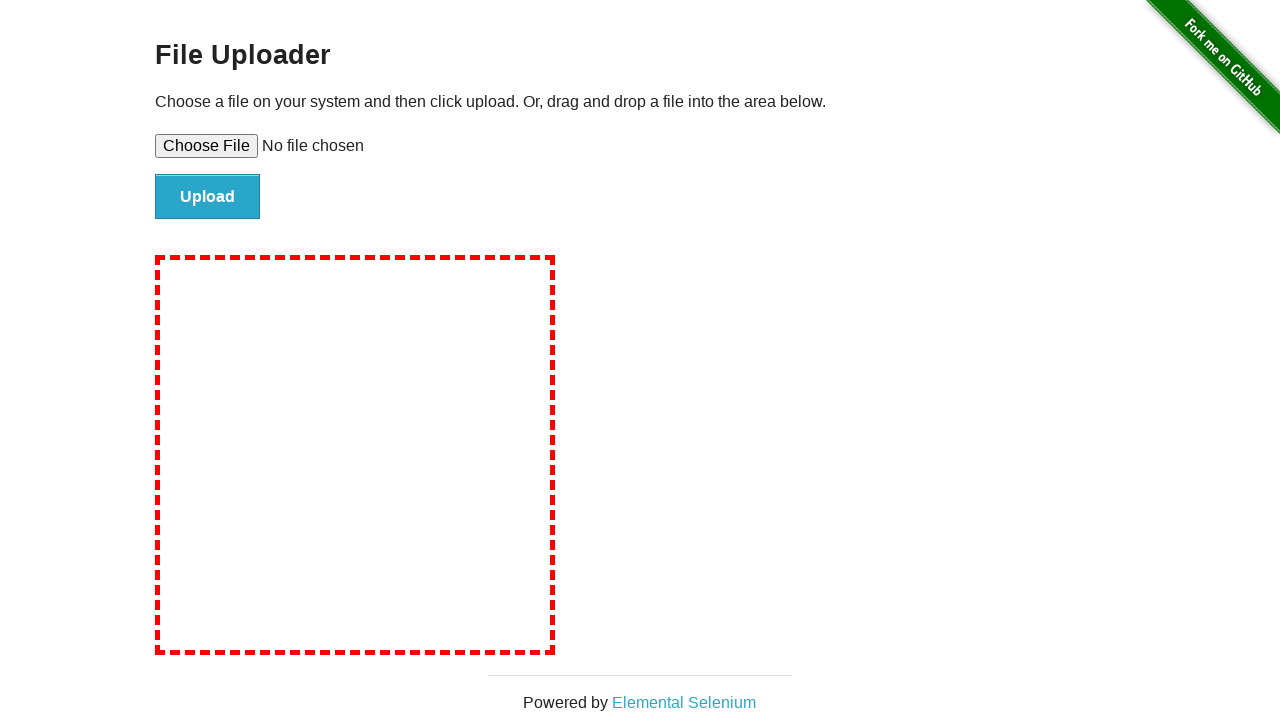

Created temporary test file 'test_upload_document.txt'
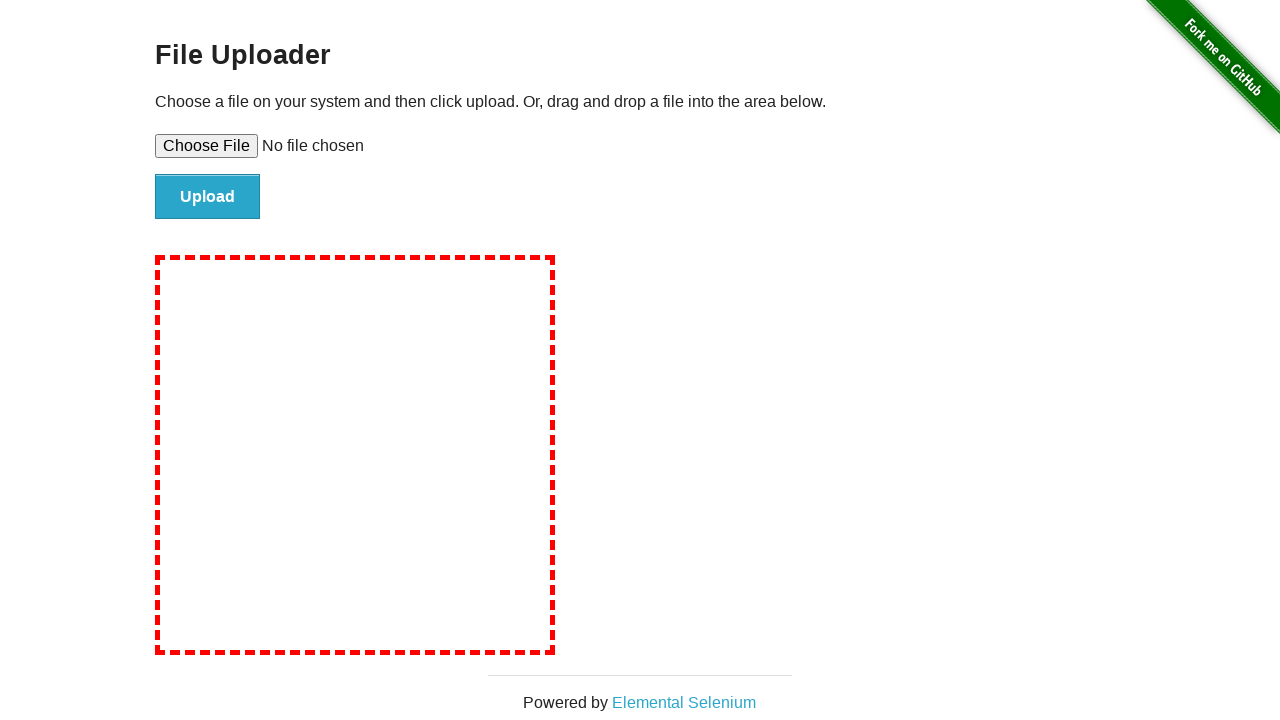

Selected test file for upload via file input field
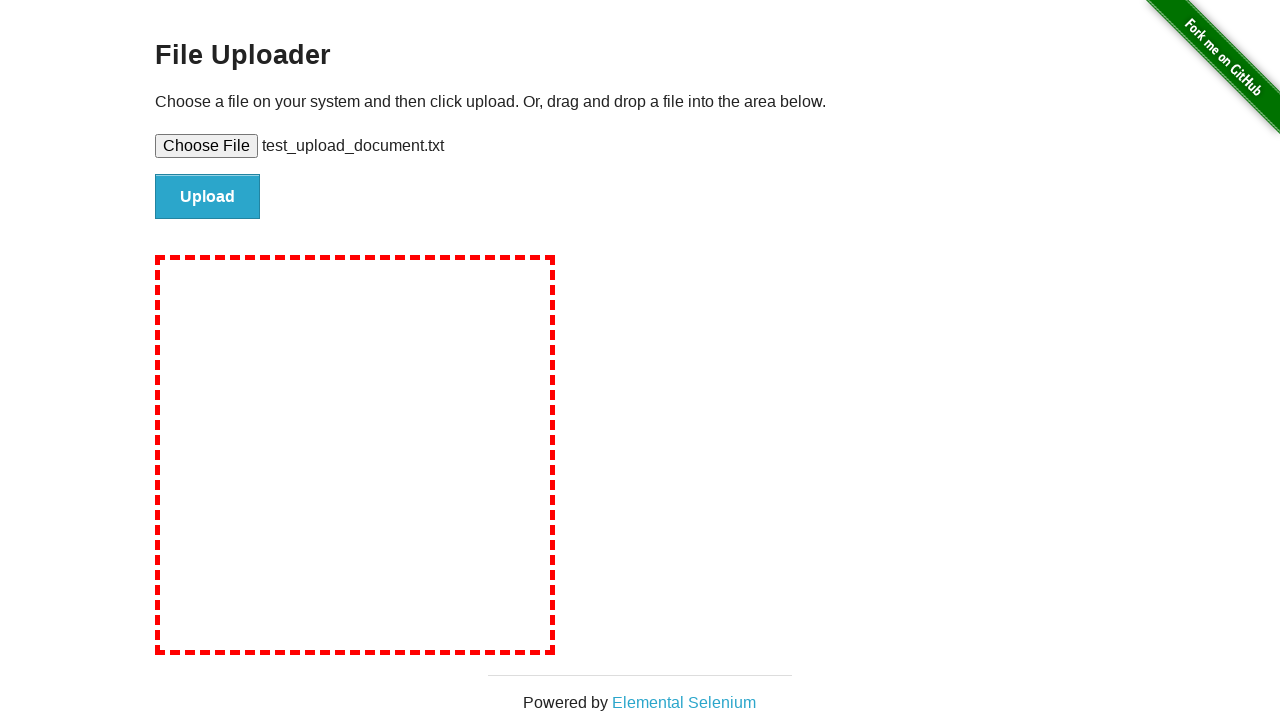

Clicked file submit button to upload the file at (208, 197) on #file-submit
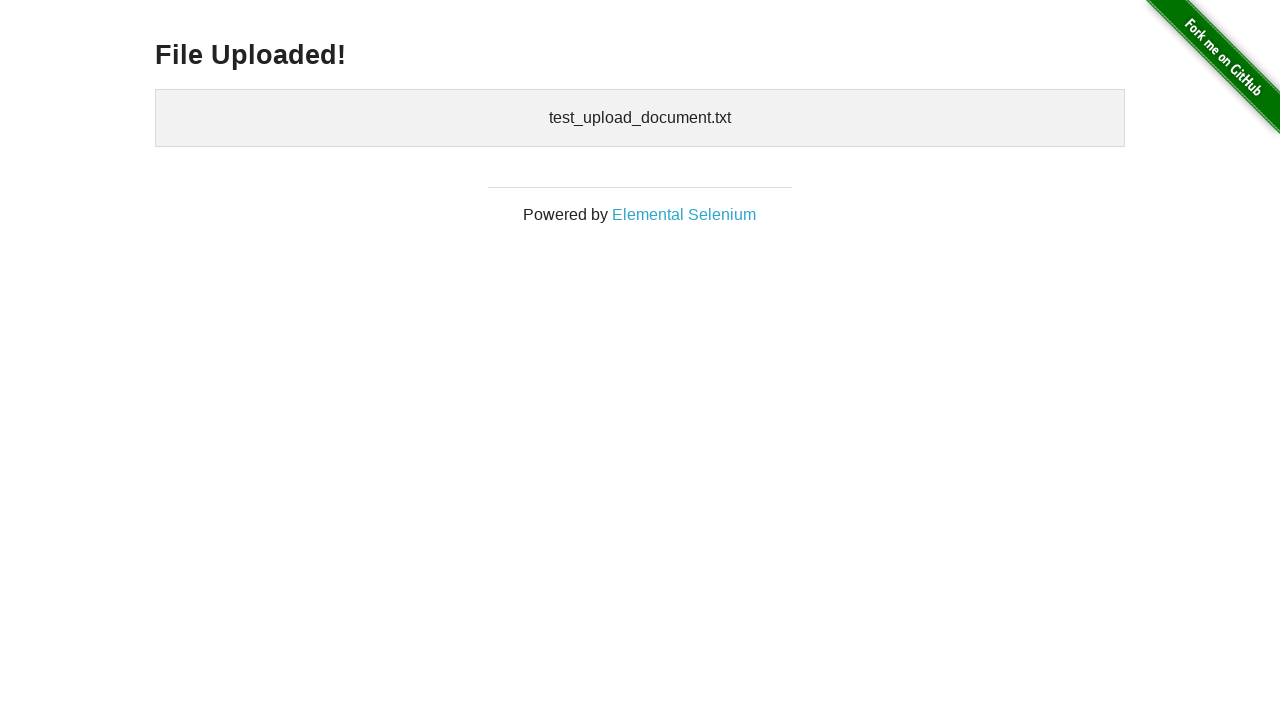

Waited for uploaded files confirmation element to appear
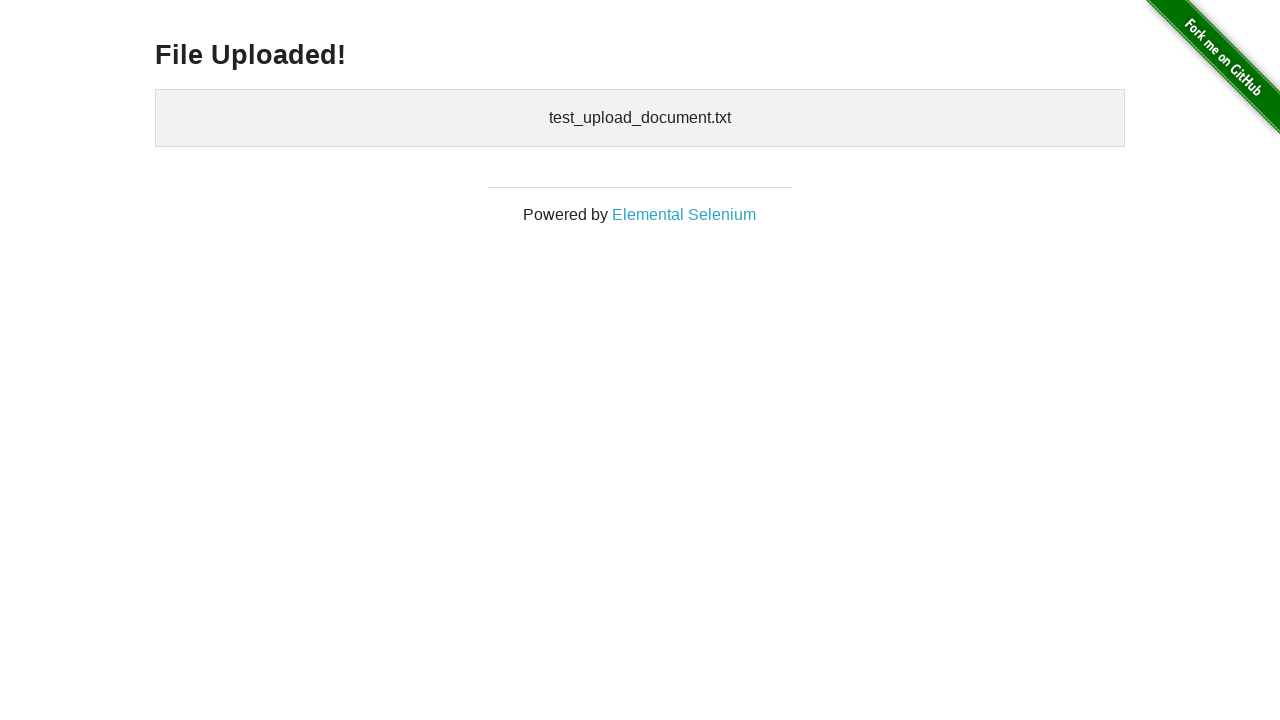

Retrieved uploaded files confirmation text
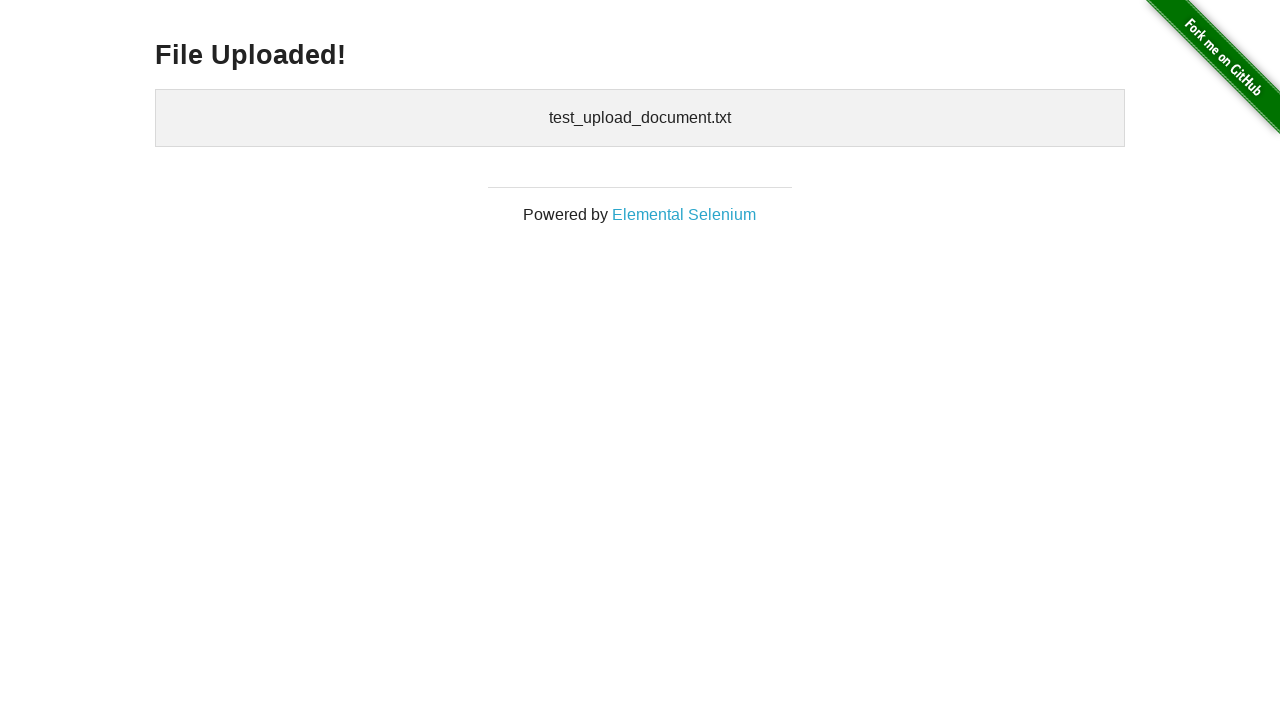

Verified that uploaded filename 'test_upload_document.txt' is displayed correctly
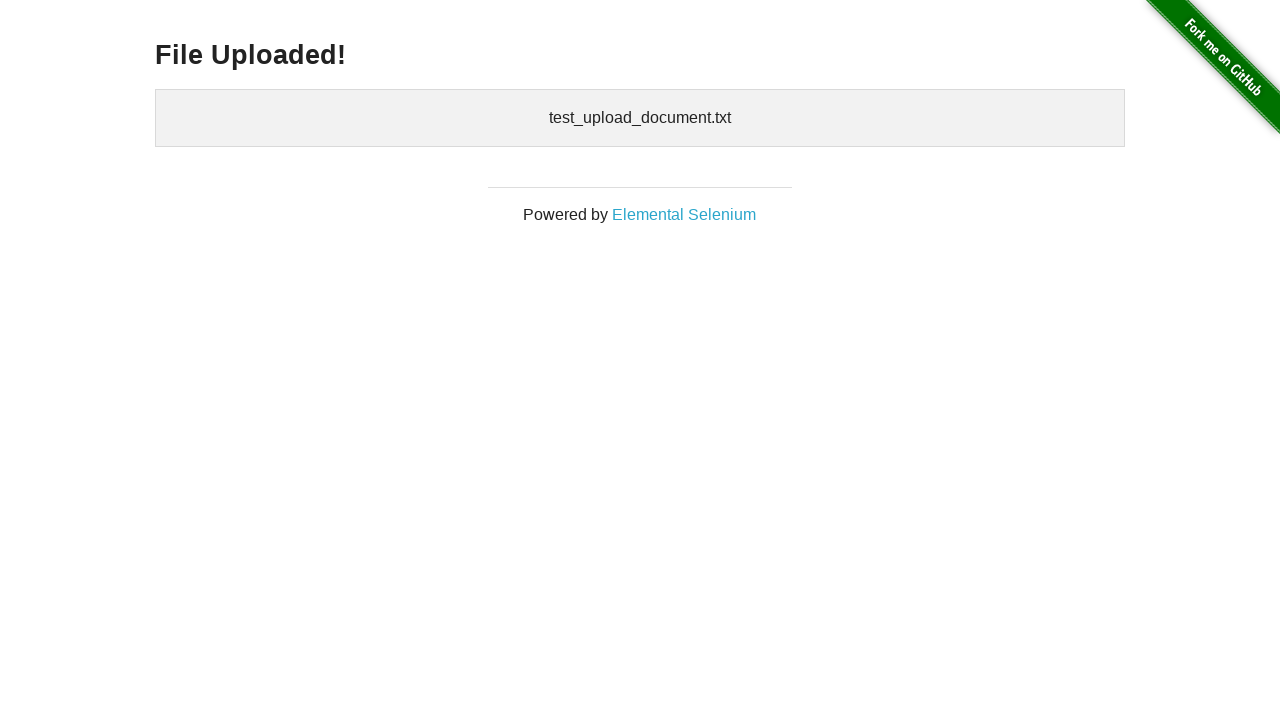

Deleted temporary test file
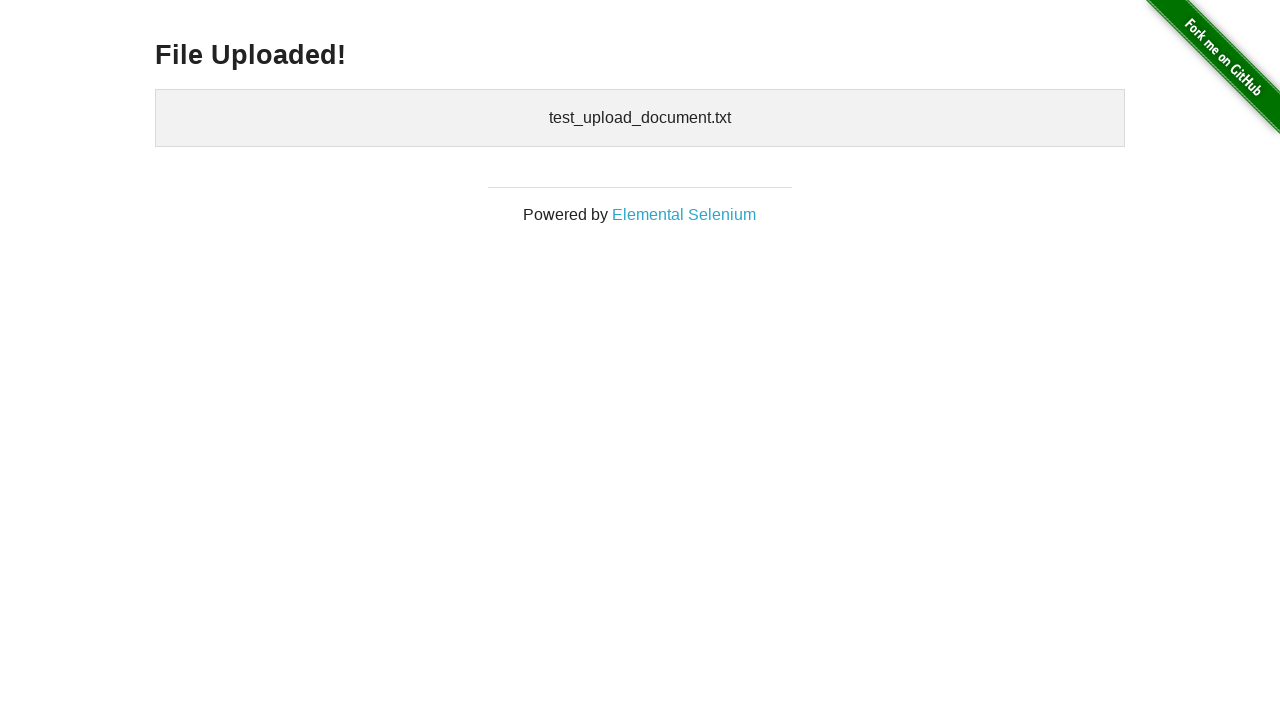

Removed temporary directory
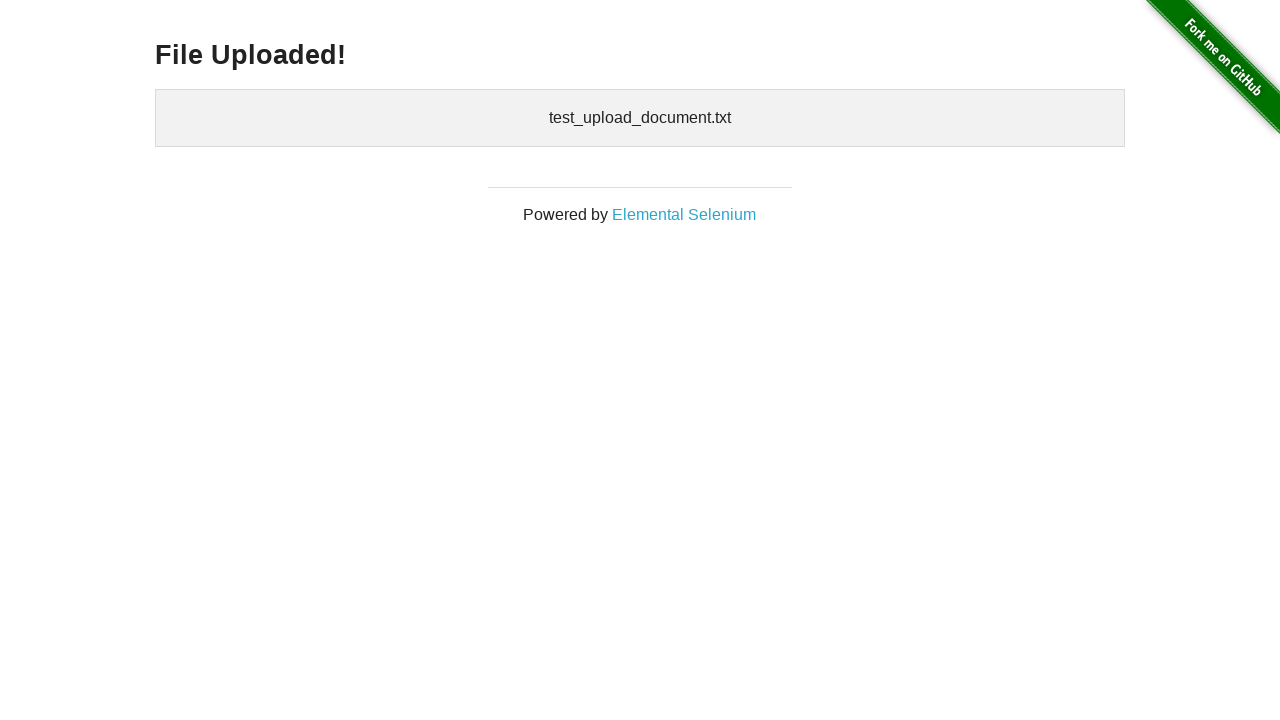

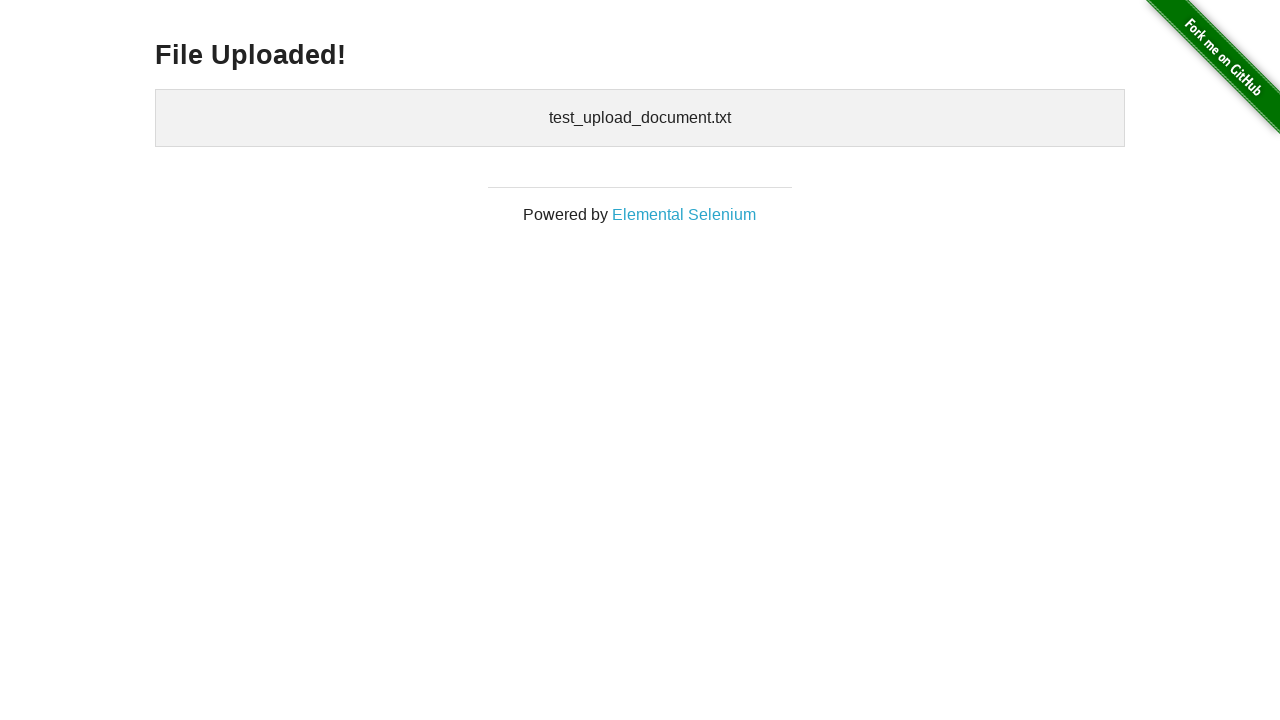